Navigates to laptops category, selects a Sony laptop product, and adds it to the shopping cart

Starting URL: https://www.demoblaze.com/index.html

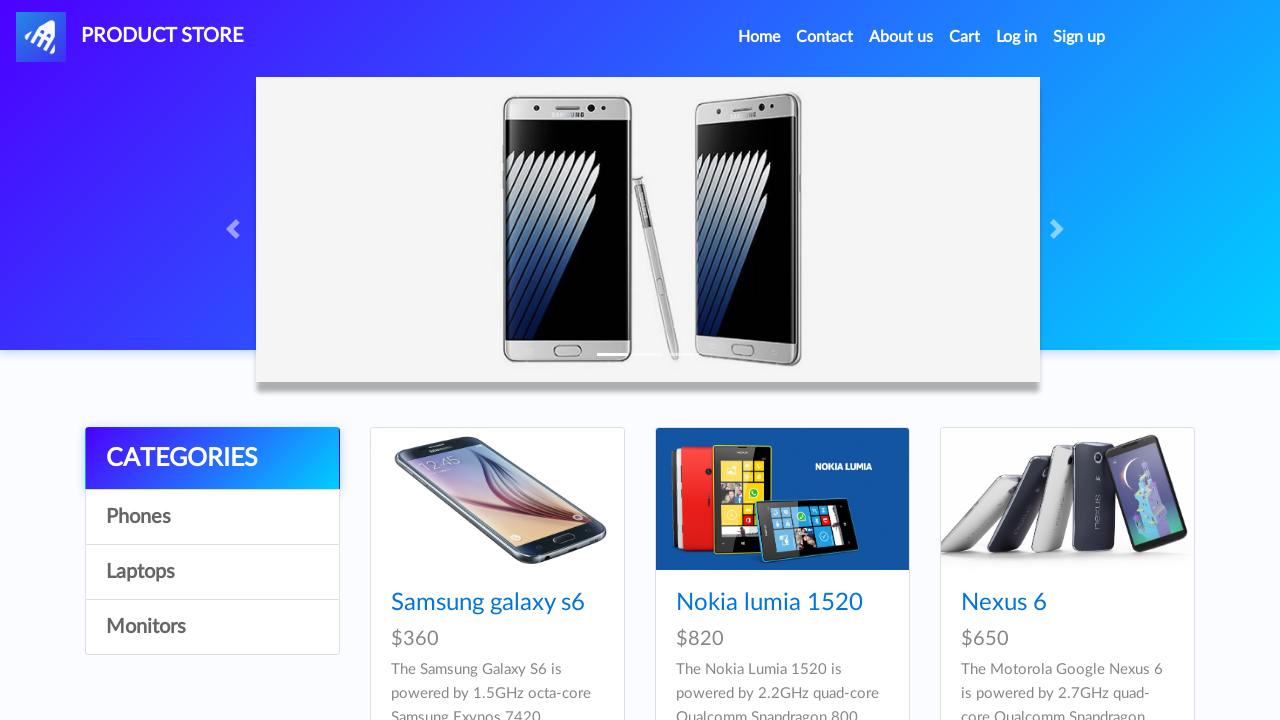

Clicked on Laptops category at (212, 572) on text=Laptops
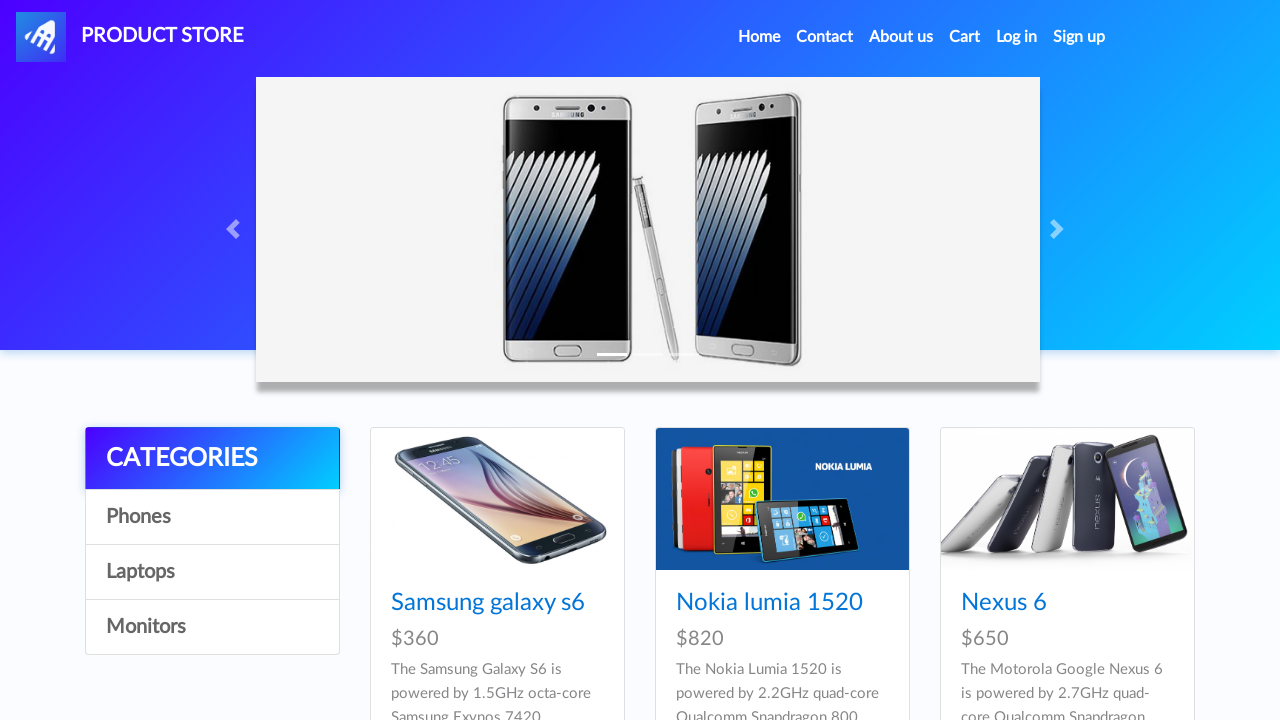

Waited for 2 seconds for Laptops page to load
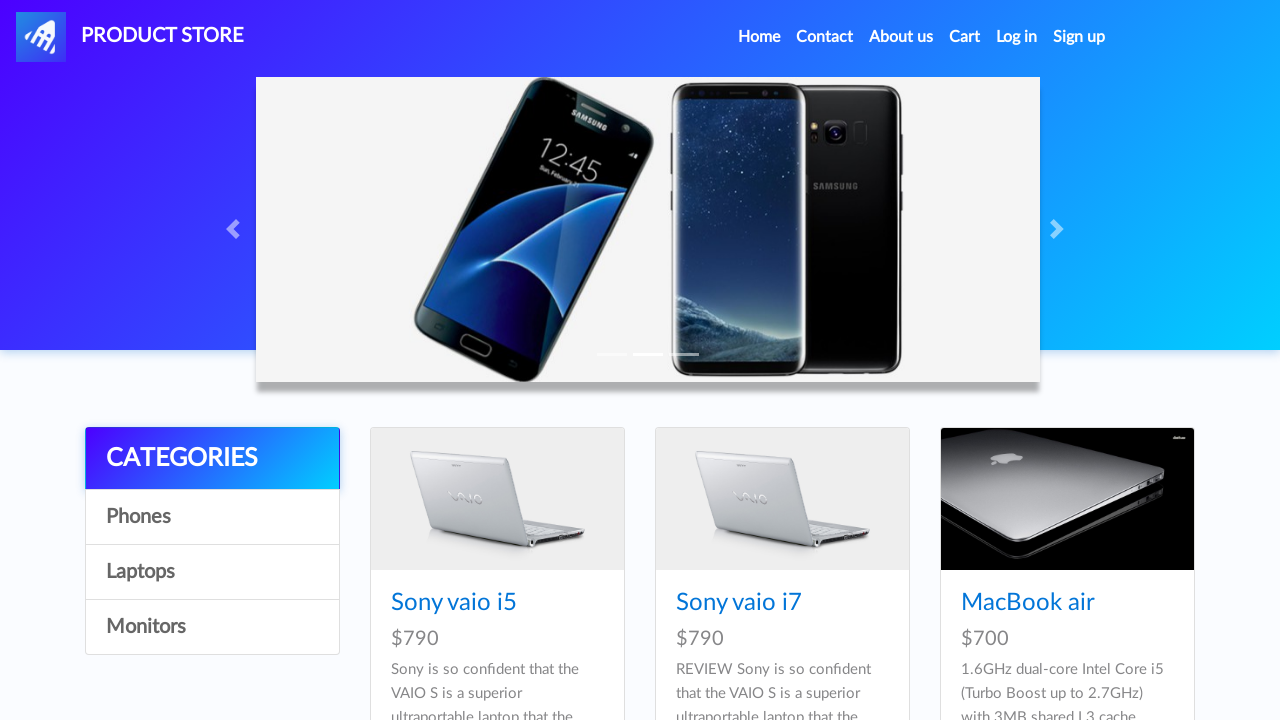

Clicked on Sony vaio laptop product at (454, 603) on text=Sony vaio
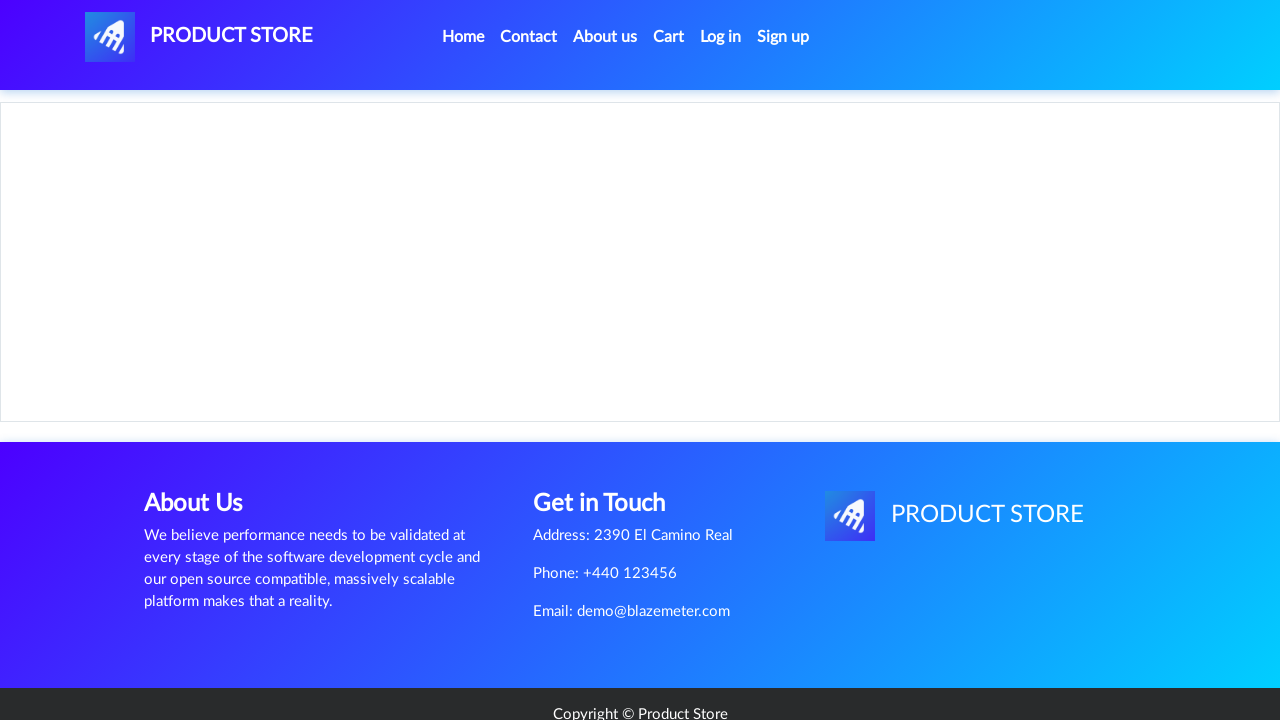

Waited for 2 seconds for product details to load
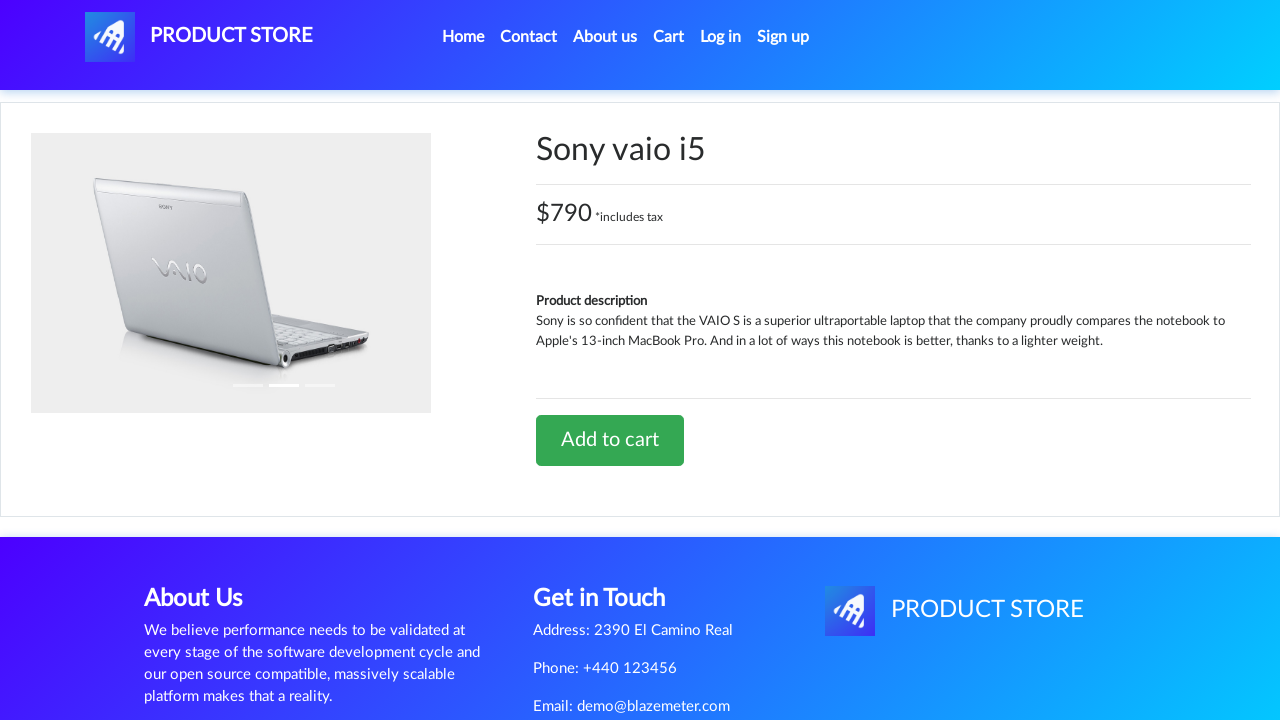

Clicked Add to cart button at (610, 440) on text=Add to cart
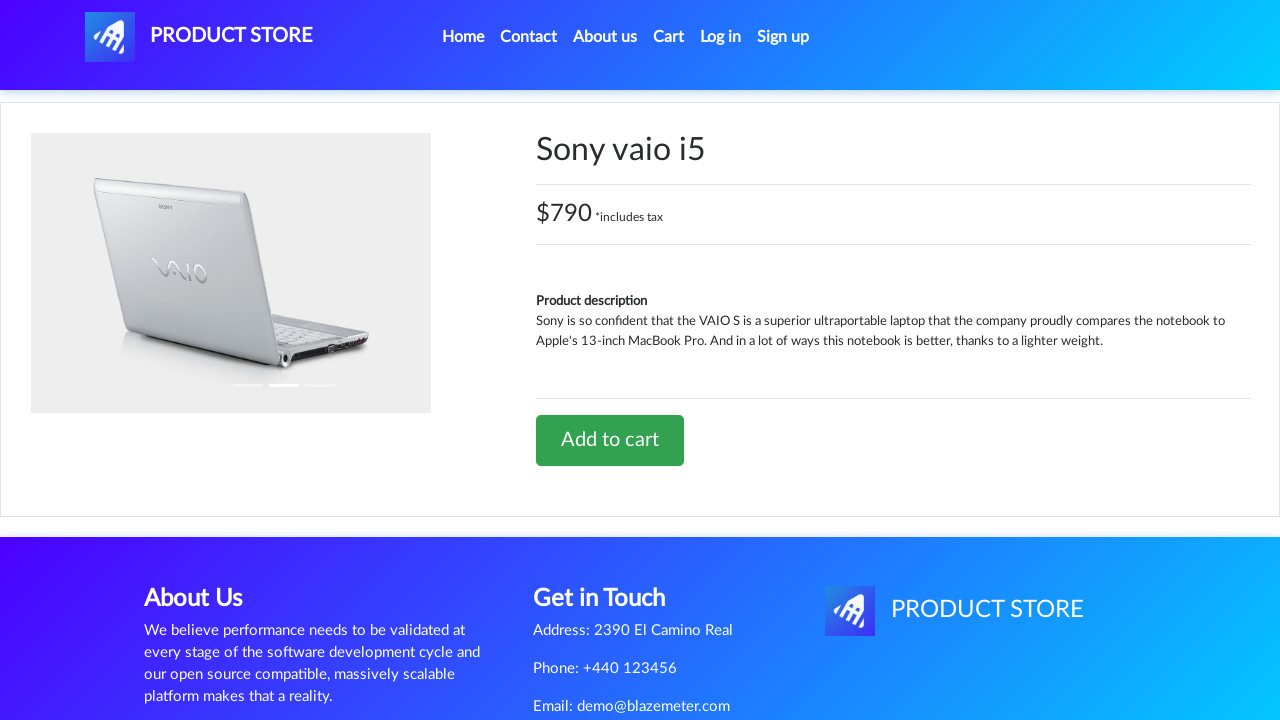

Waited for 2 seconds for cart action to complete
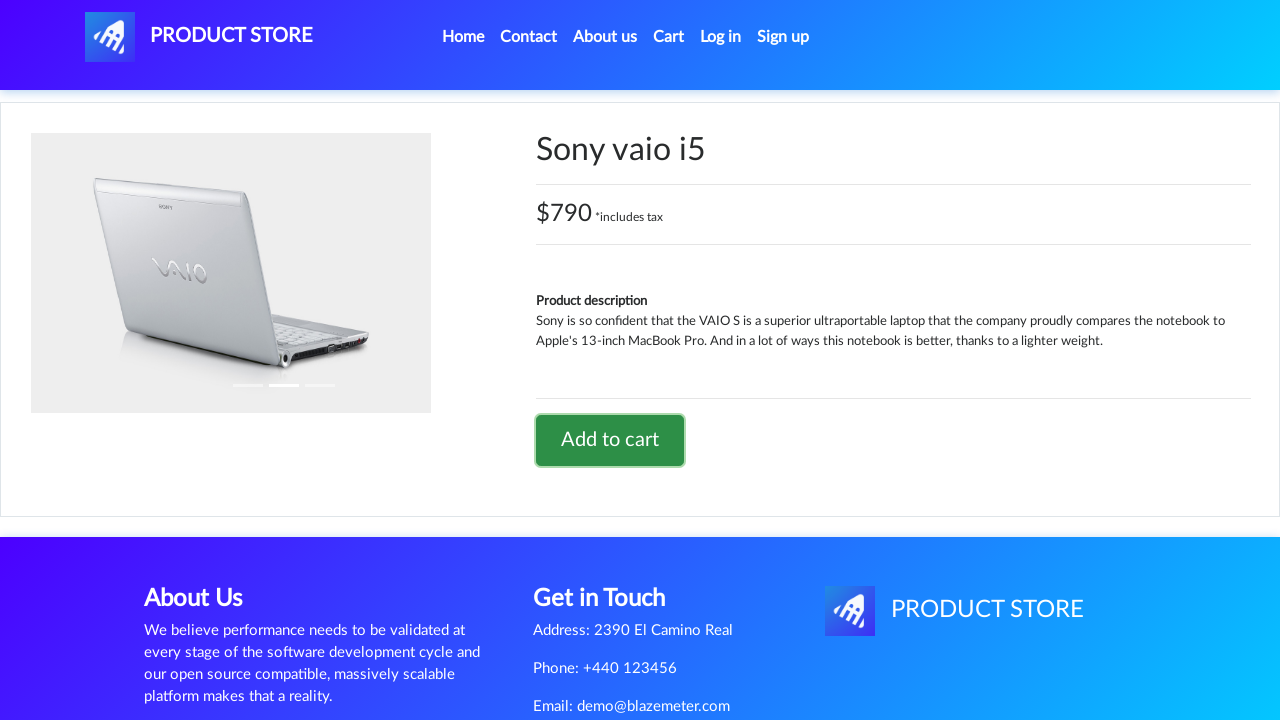

Set up dialog handler to accept confirmation alert
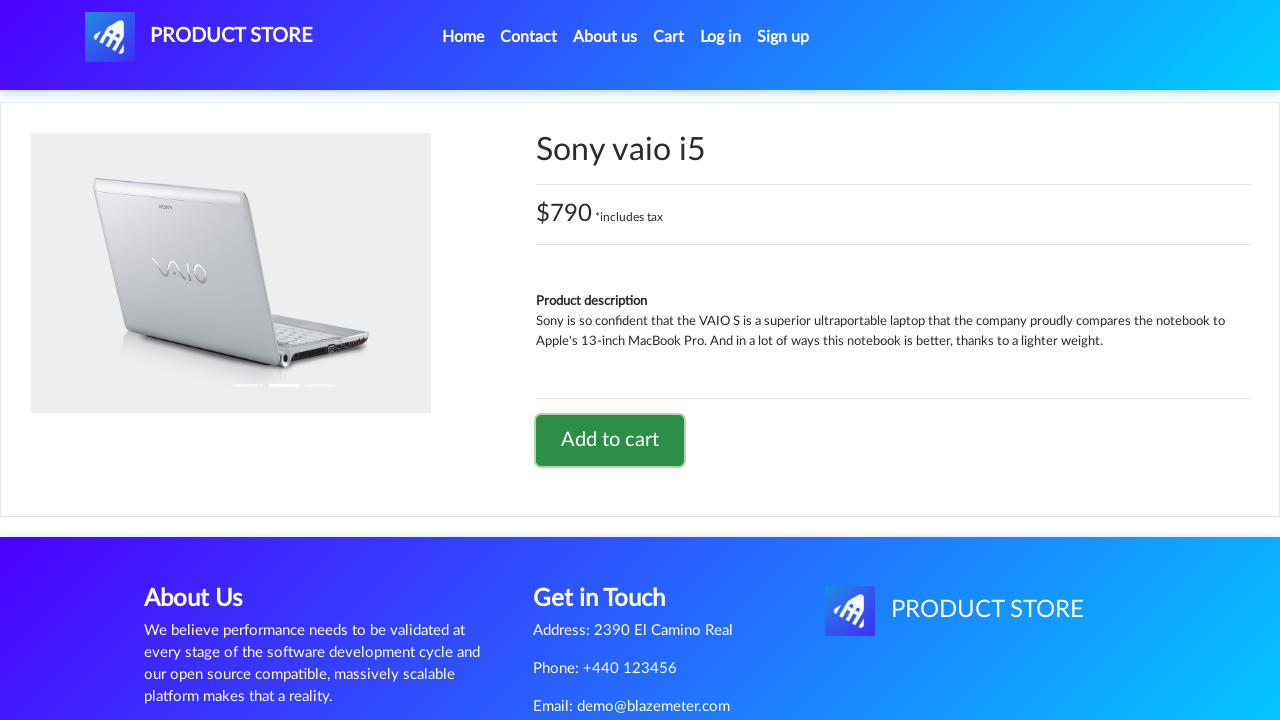

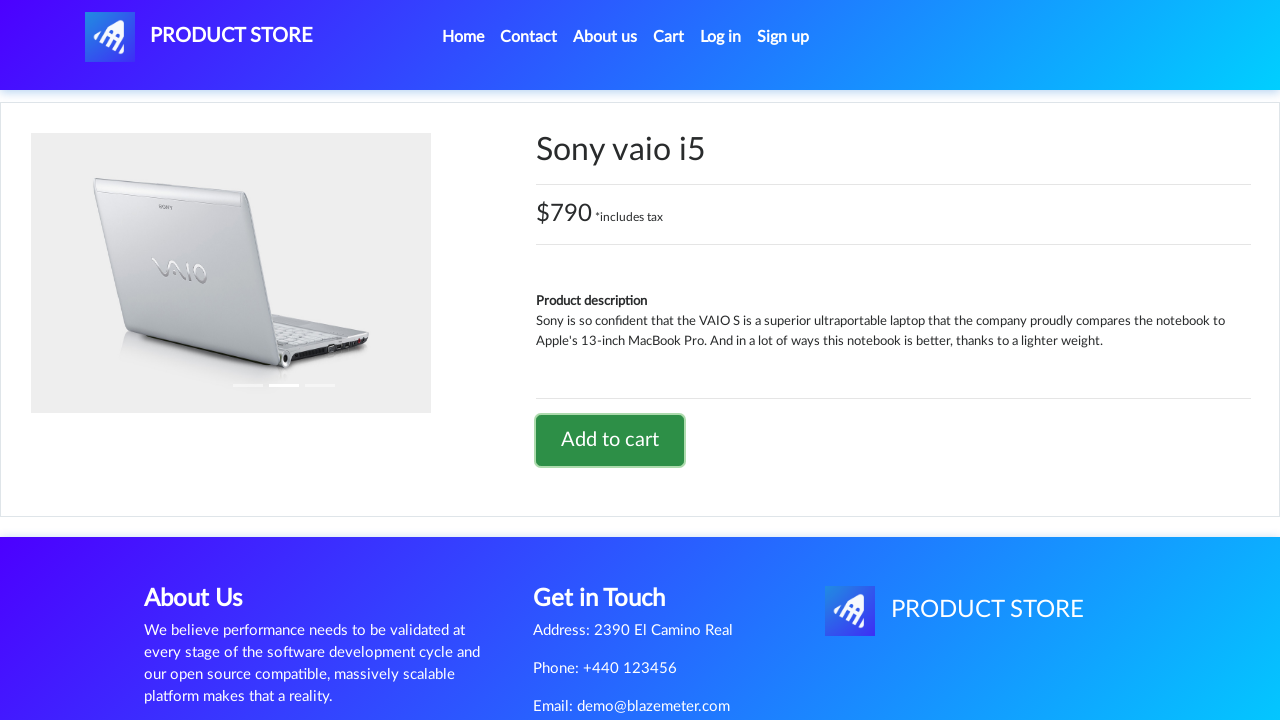